Tests handling a JavaScript confirm dialog by clicking a button to trigger it, dismissing the dialog, and verifying the confirmation explanation appears.

Starting URL: https://testpages.eviltester.com/styled/alerts/alert-test.html

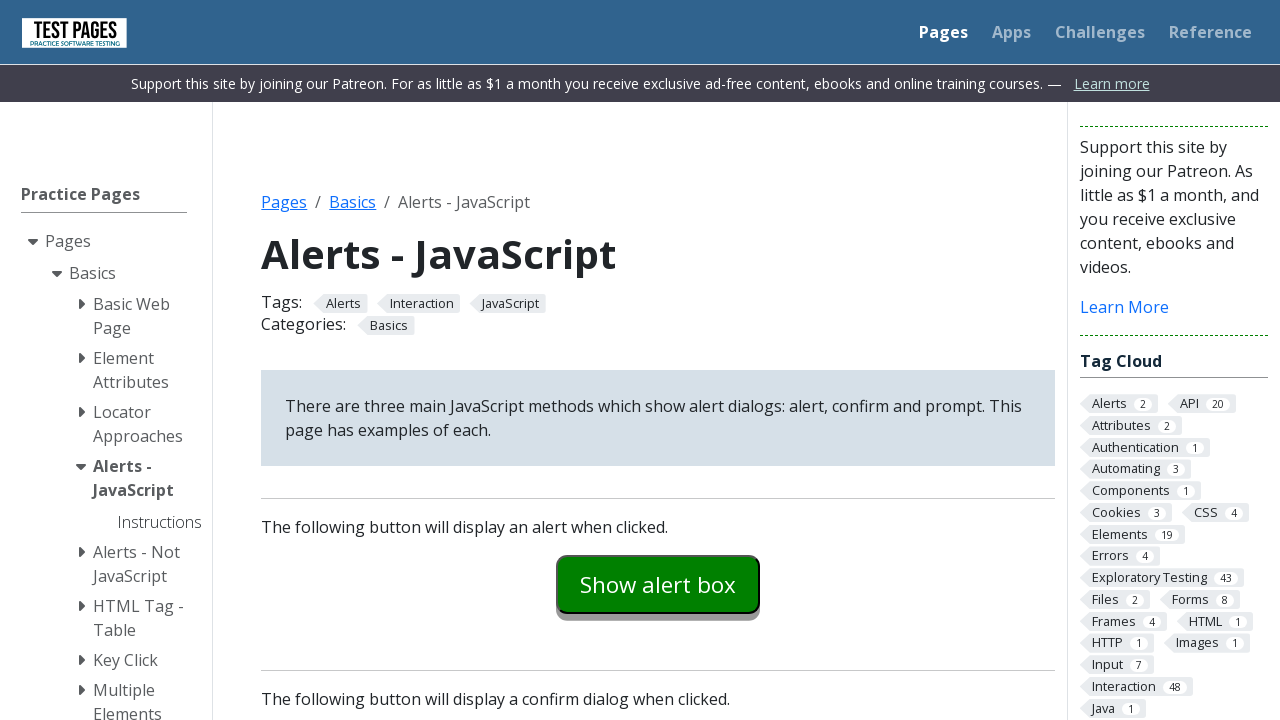

Set up dialog handler to dismiss confirm dialogs
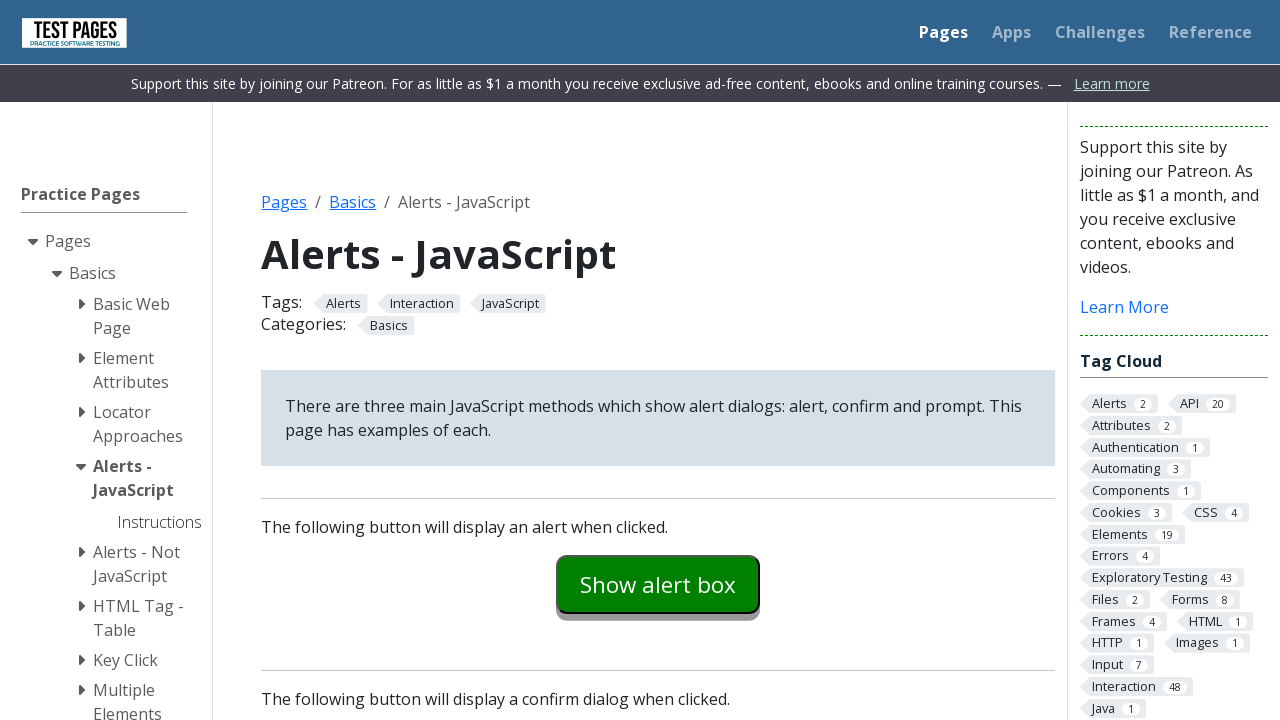

Clicked button to trigger confirm dialog at (658, 360) on #confirmexample
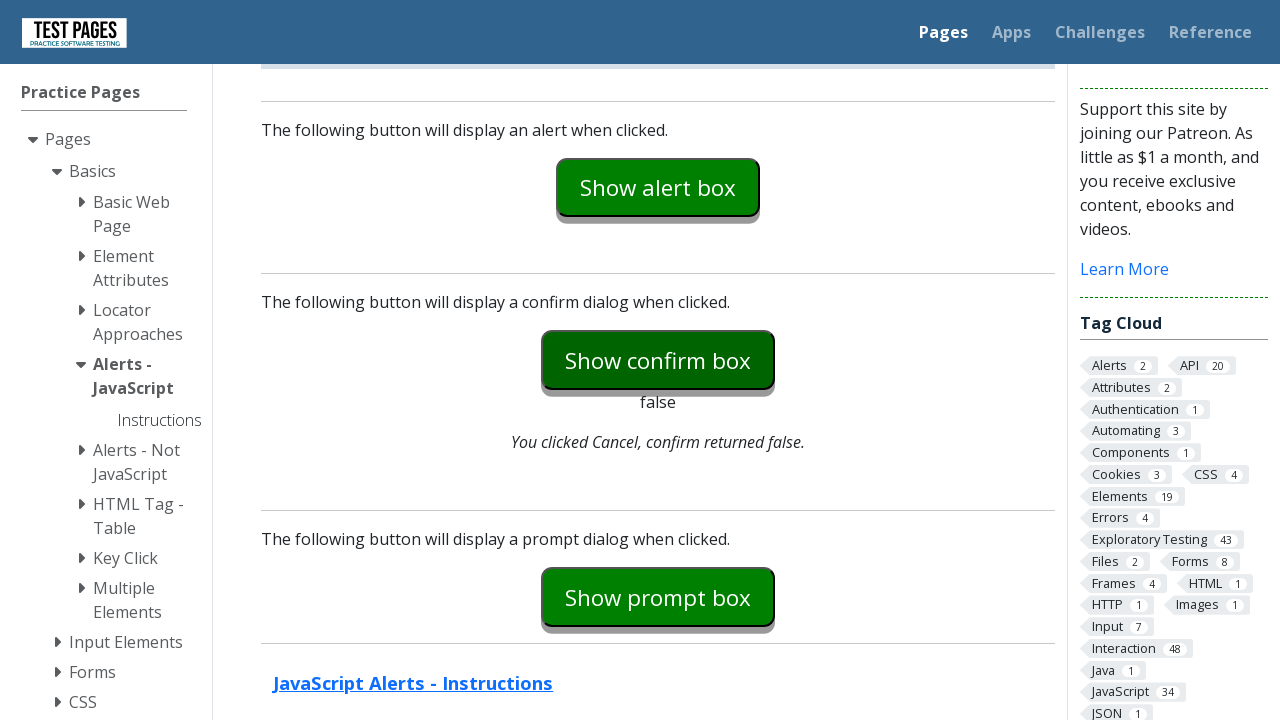

Confirmed explanation paragraph is visible after dismissing dialog
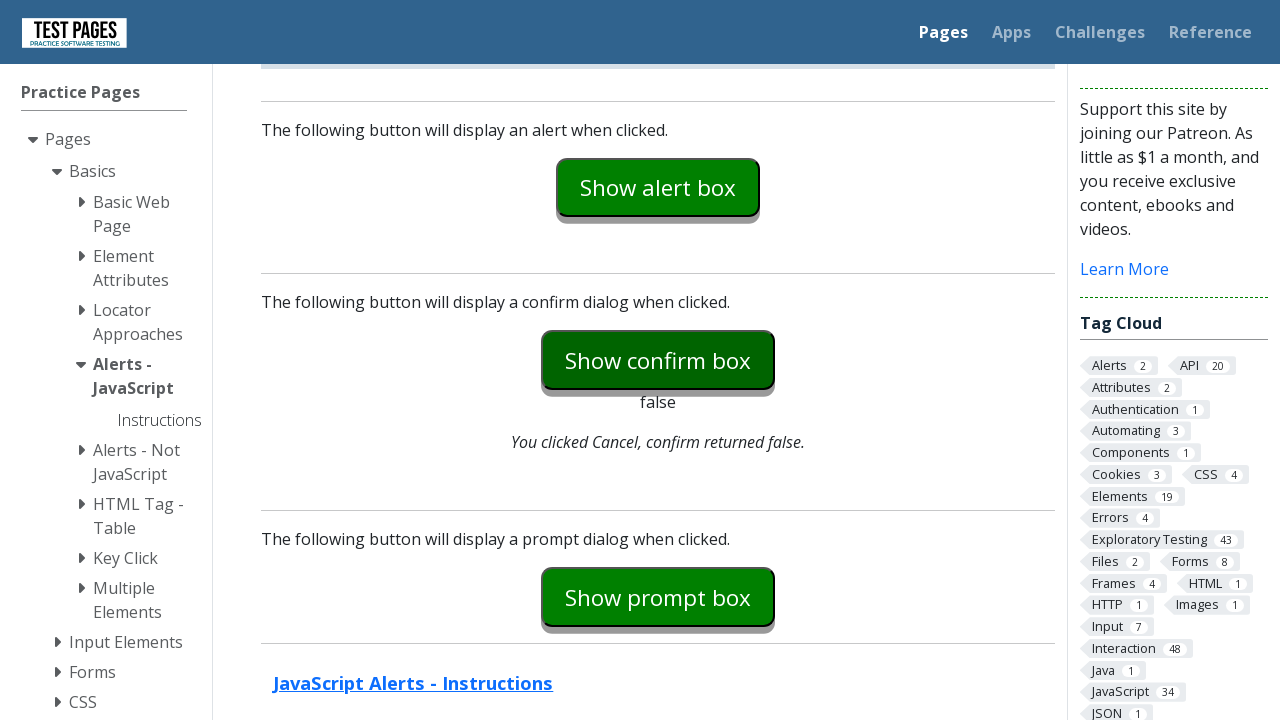

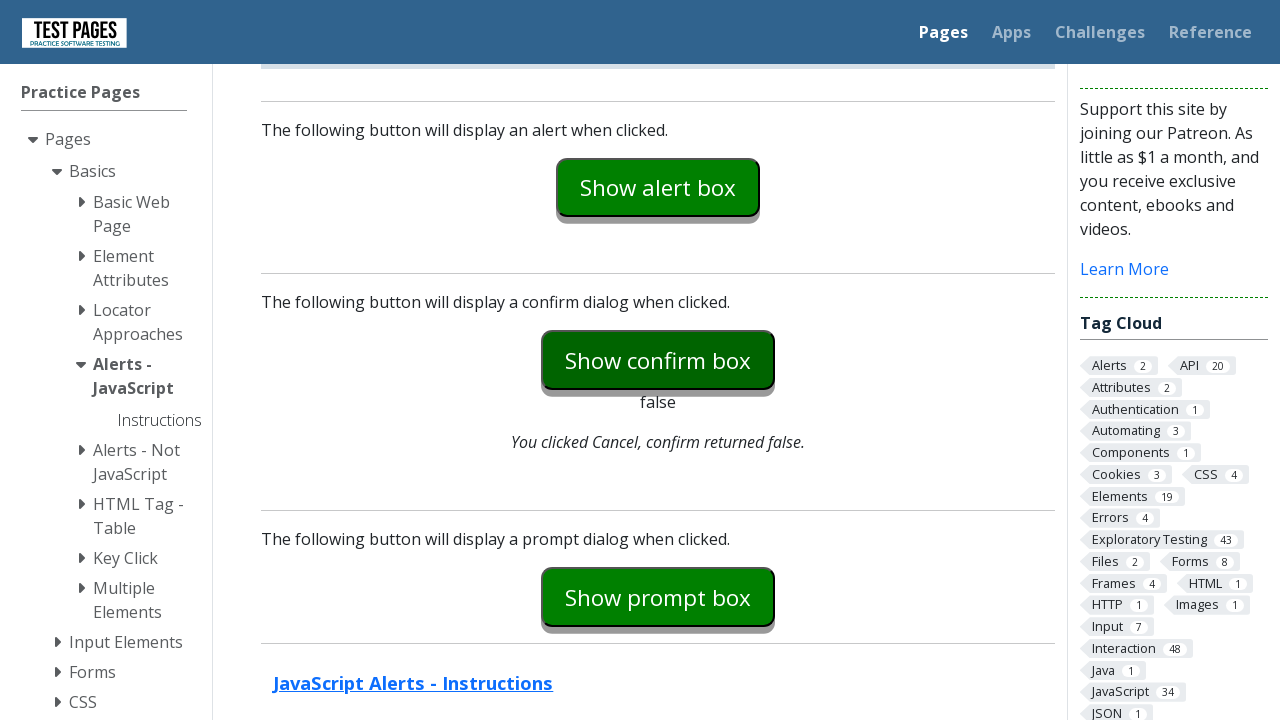